Tests opening a new browser window in Selenium 4 by navigating to a website, opening a new window, navigating to a different page in that window, and verifying that two windows are open.

Starting URL: https://the-internet.herokuapp.com

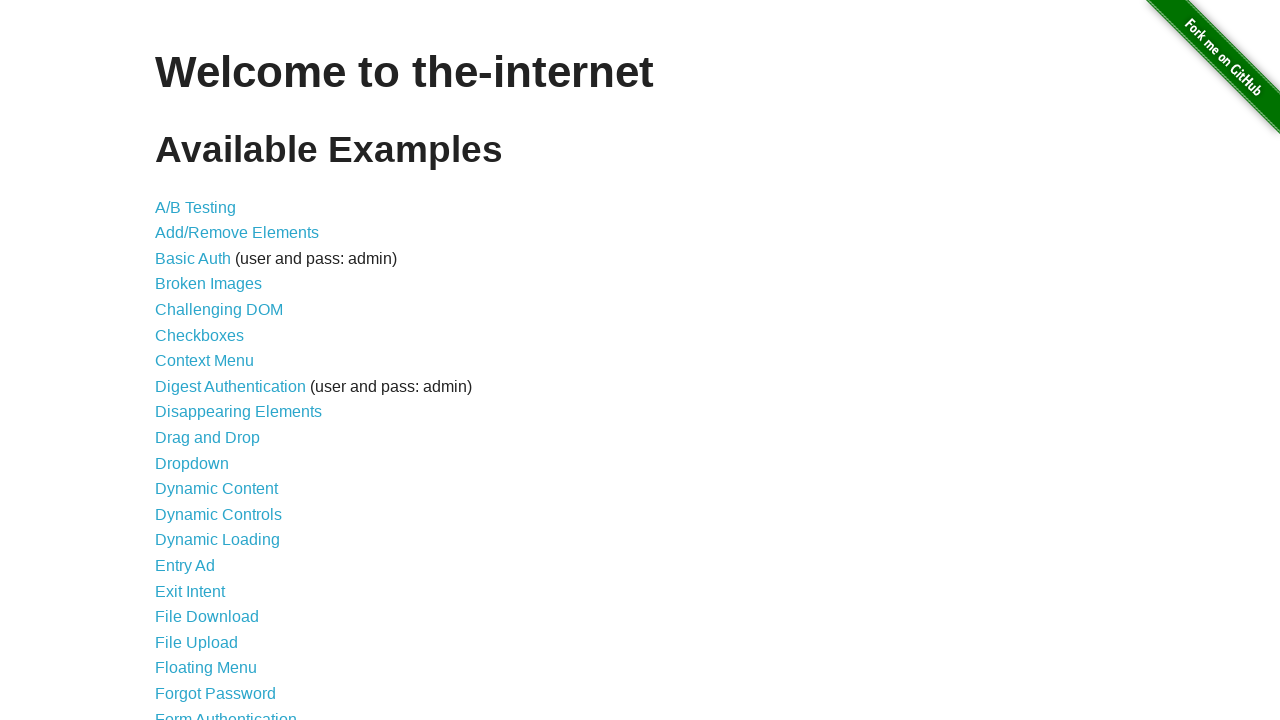

Created a new page in the browser context
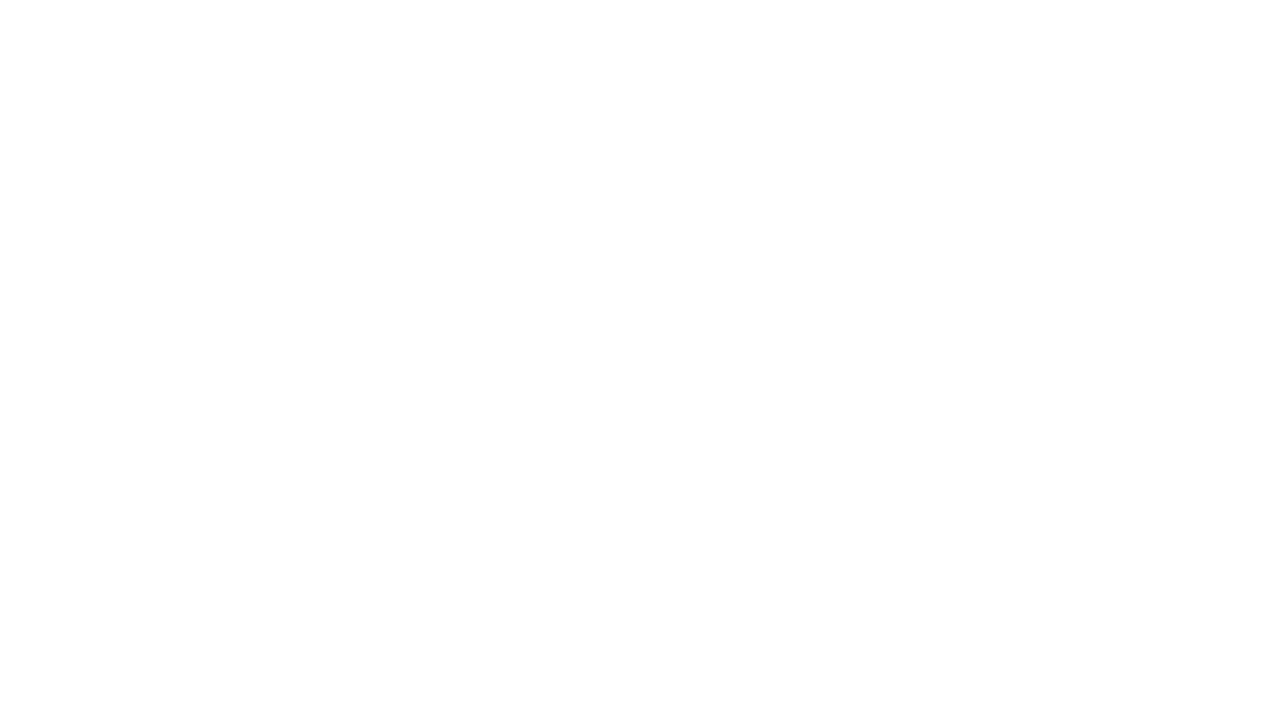

Navigated to the typos page in the new window
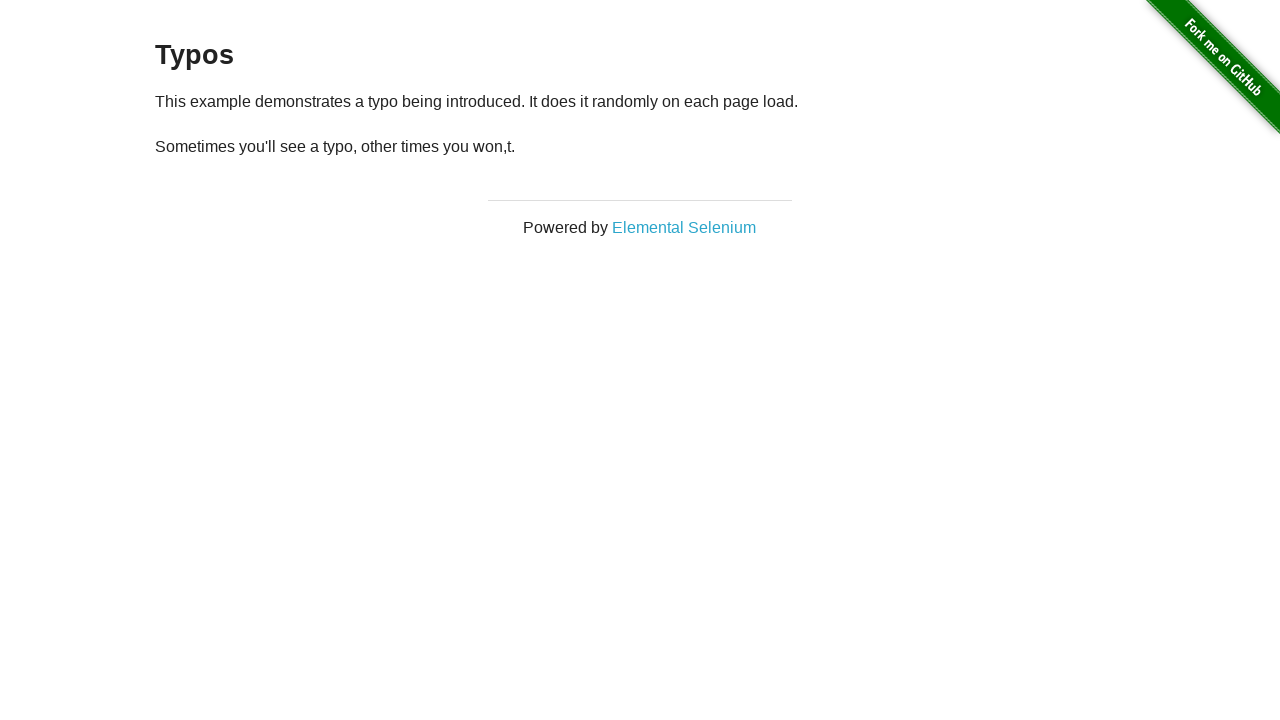

Verified that 2 browser windows are open (found 2)
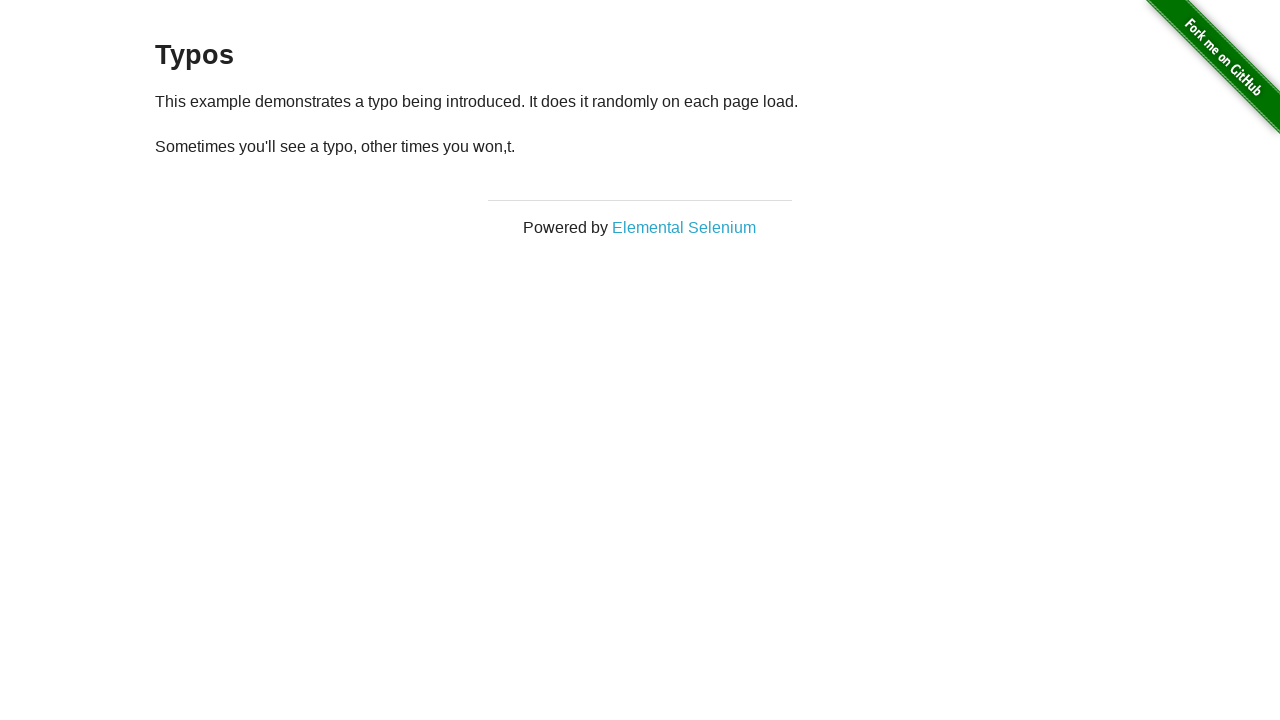

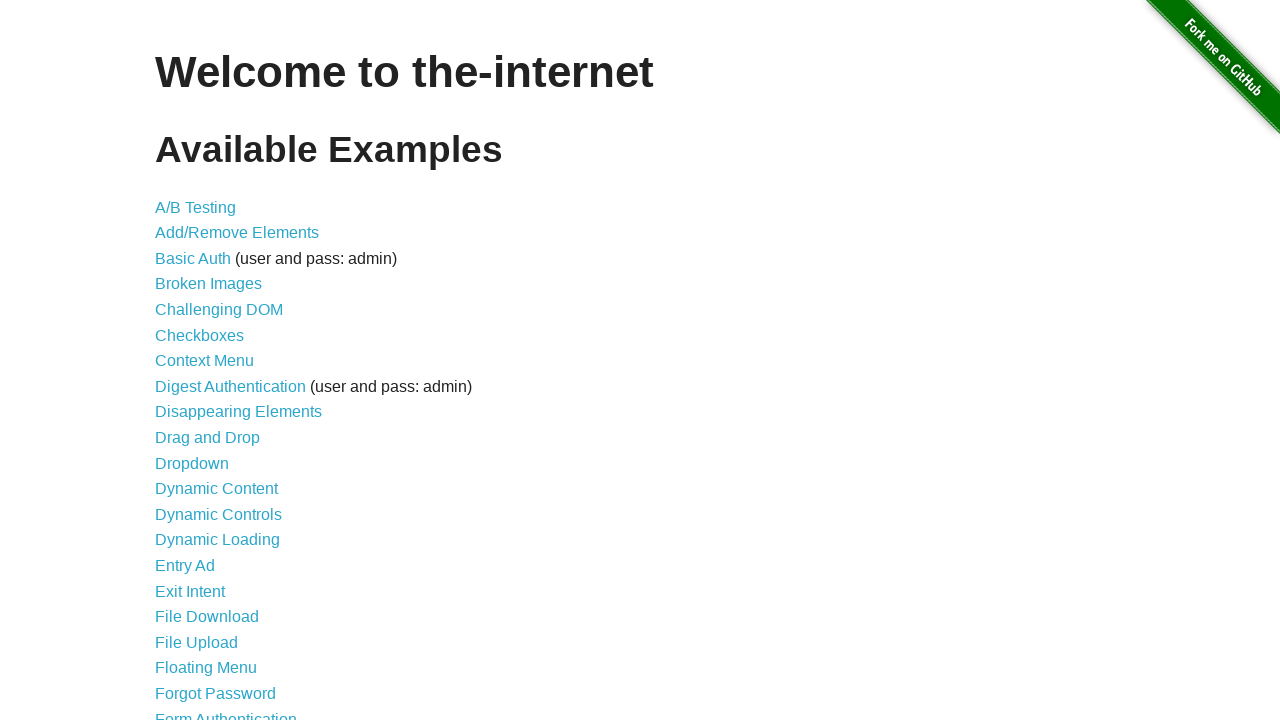